Tests checkbox functionality by verifying initial states and toggling checkboxes on a practice page

Starting URL: http://practice.cydeo.com/checkboxes

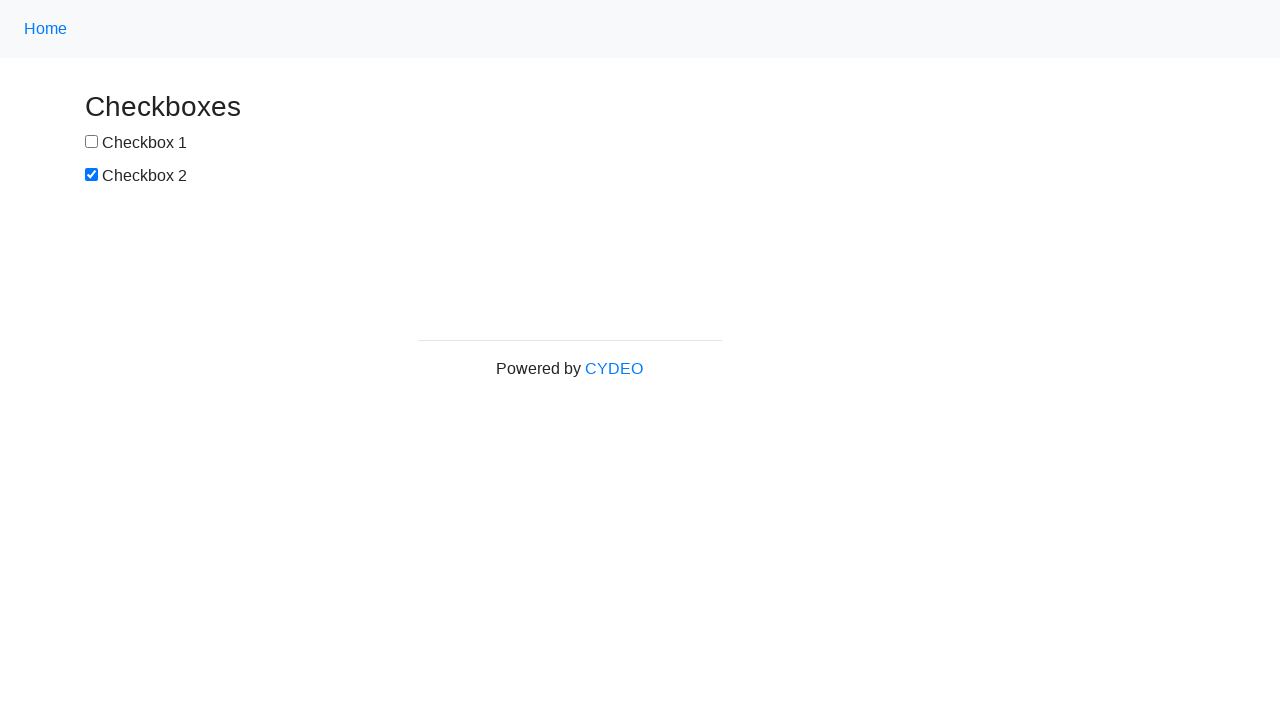

Located checkbox 1 element
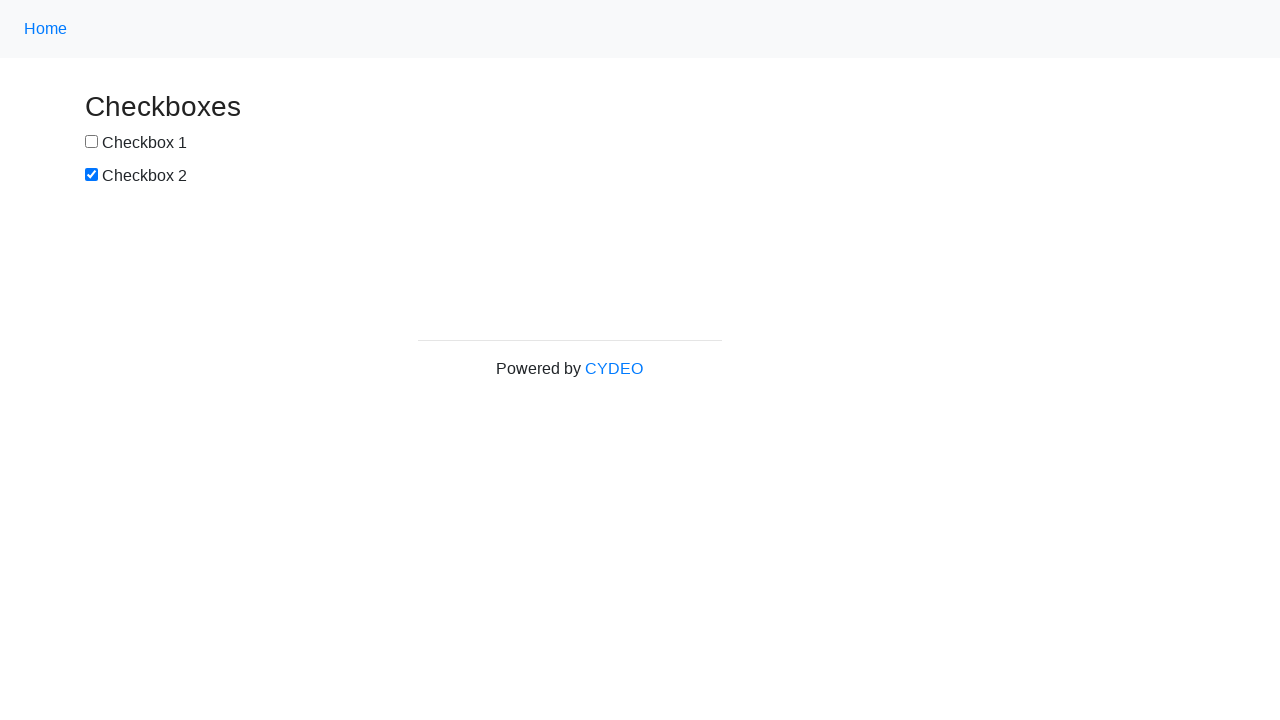

Verified checkbox 1 is unchecked by default
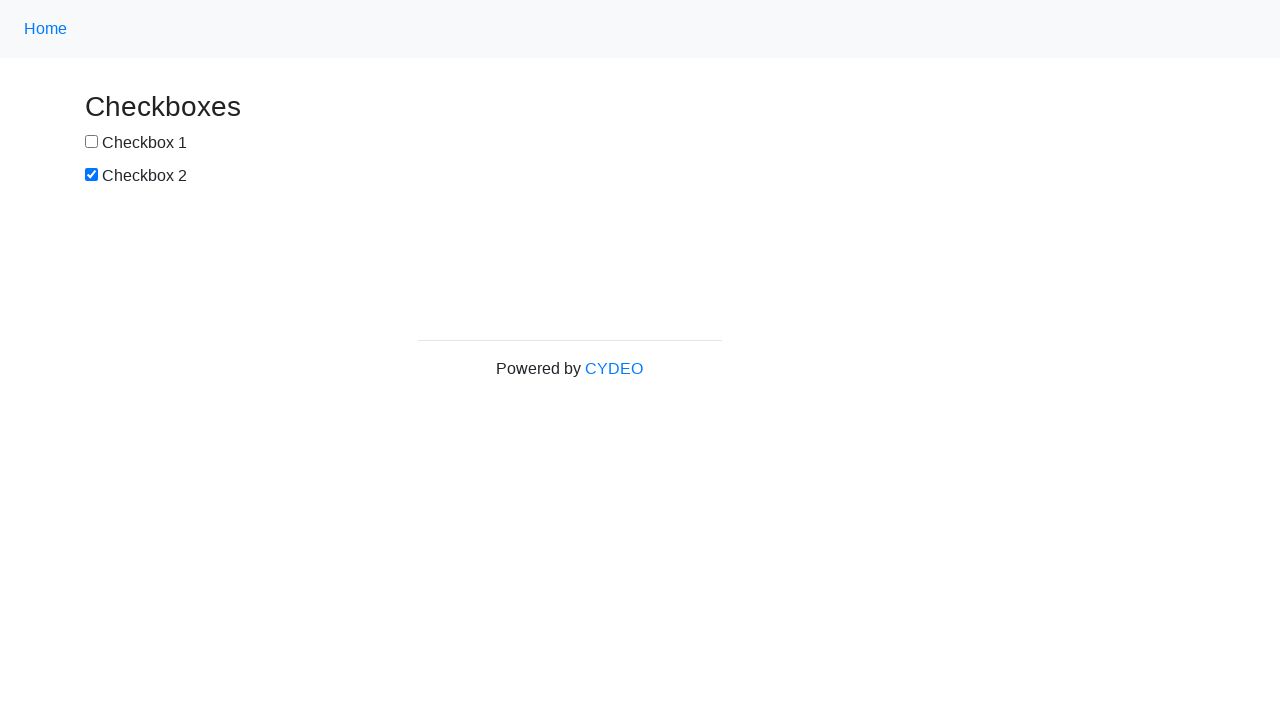

Located checkbox 2 element
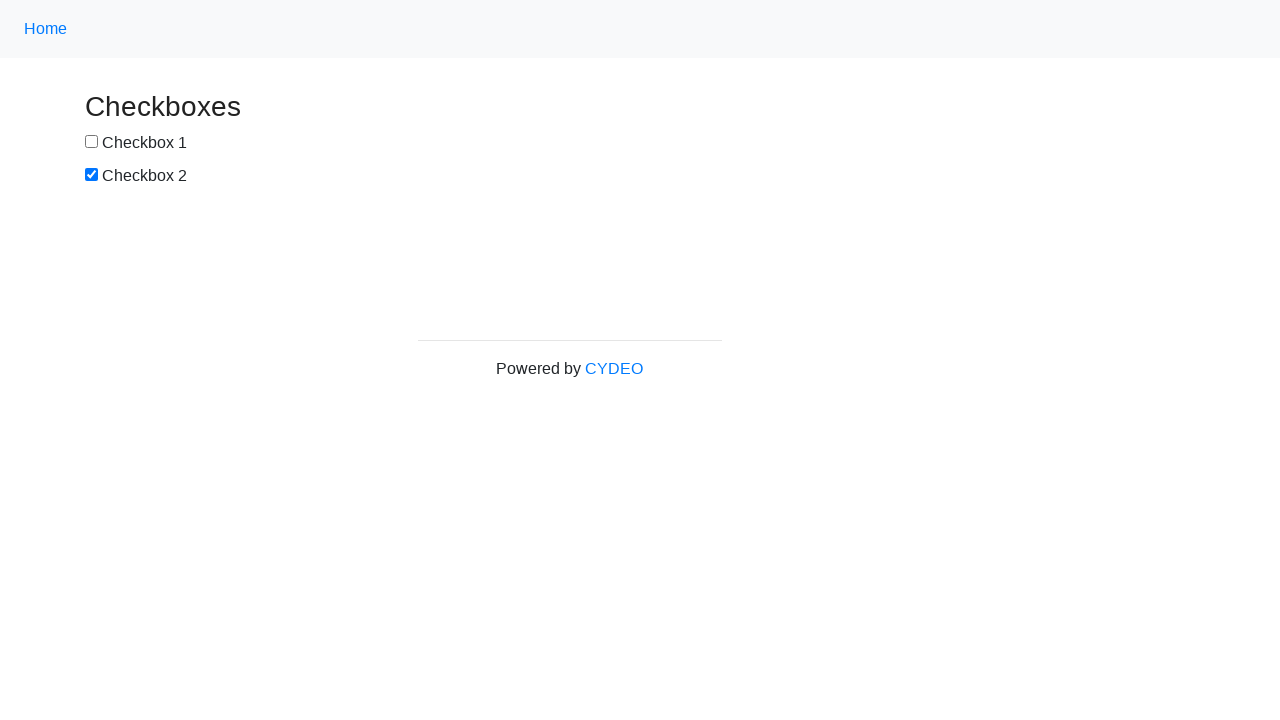

Verified checkbox 2 is checked by default
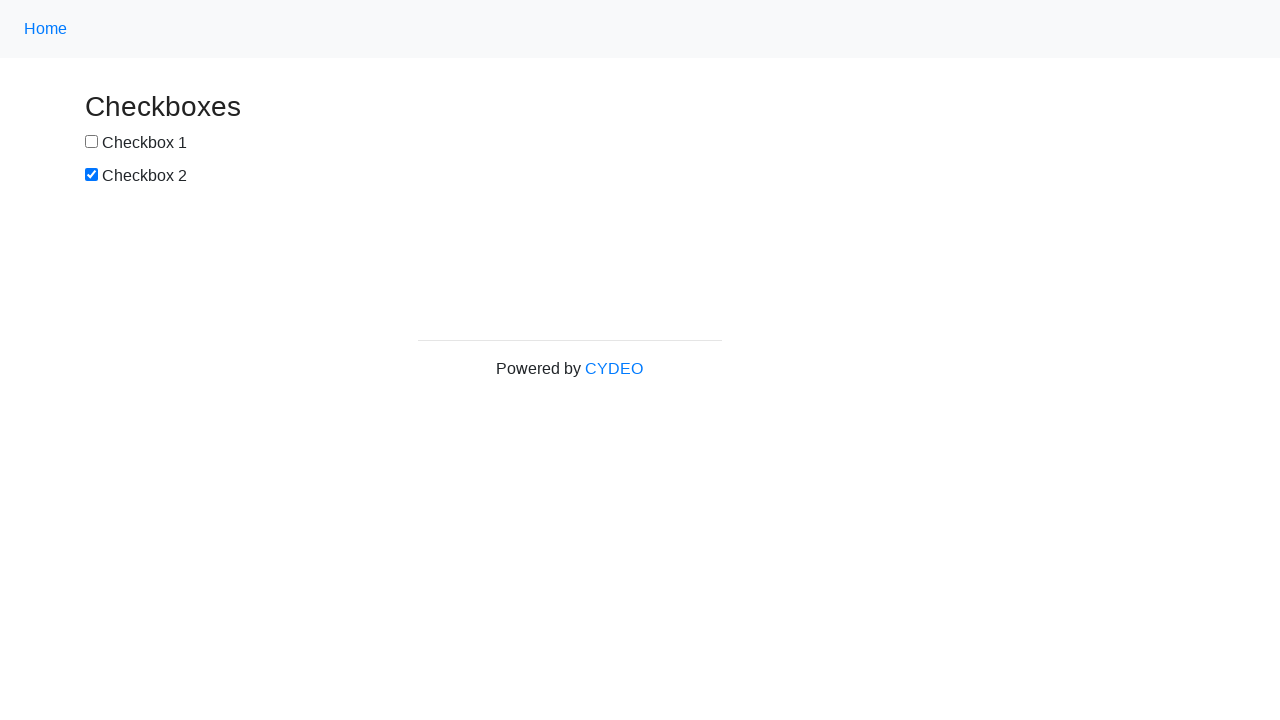

Clicked checkbox 1 to select it at (92, 142) on xpath=//input[@id='box1']
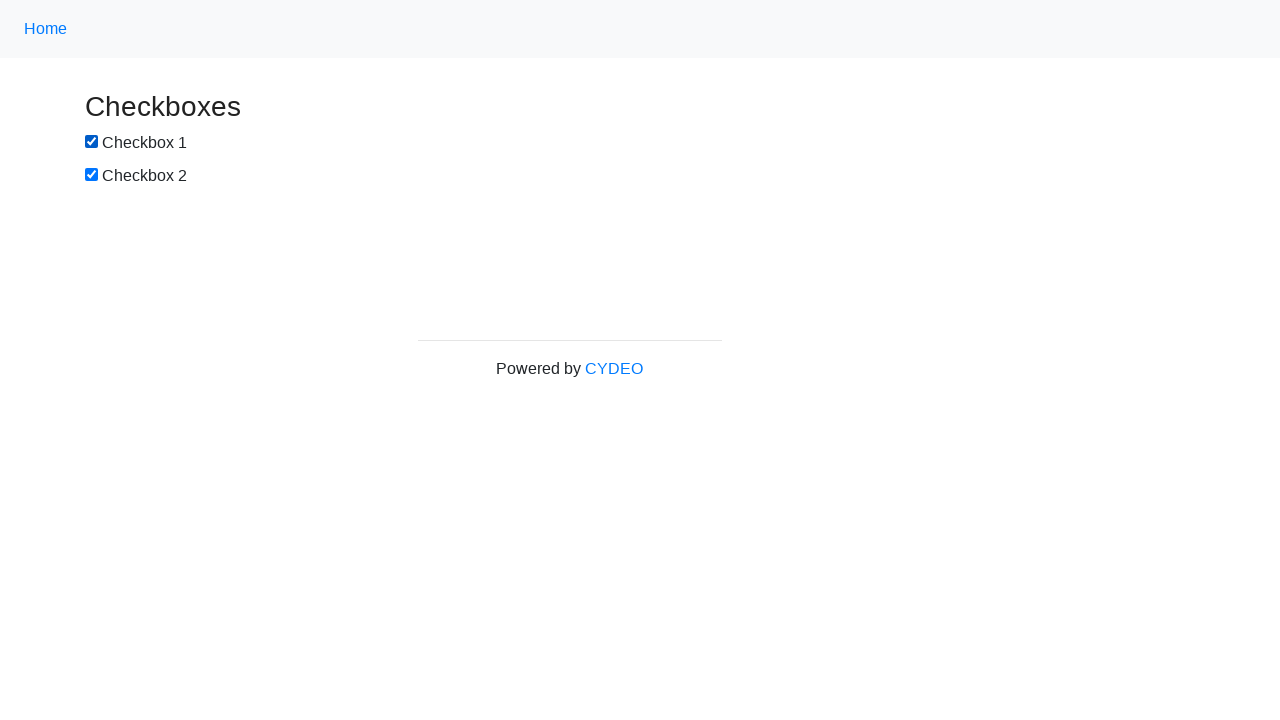

Clicked checkbox 2 to deselect it at (92, 175) on xpath=//input[@id='box2']
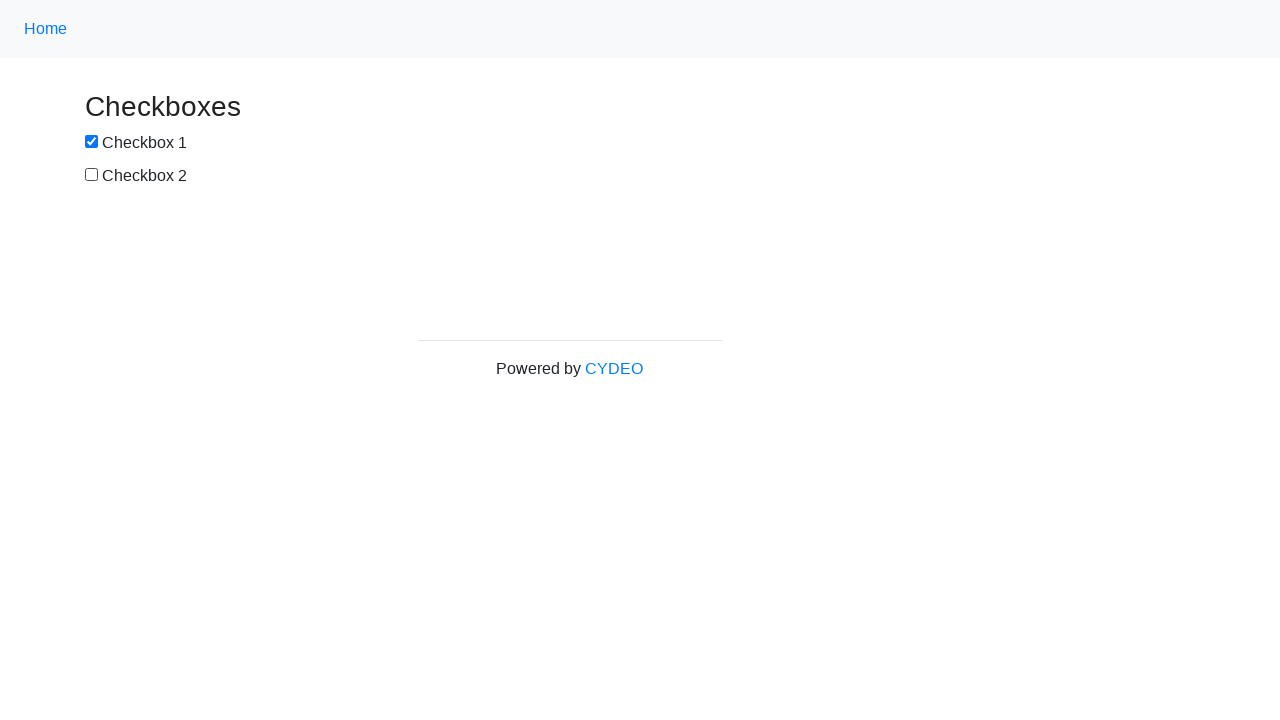

Verified checkbox 1 is now checked
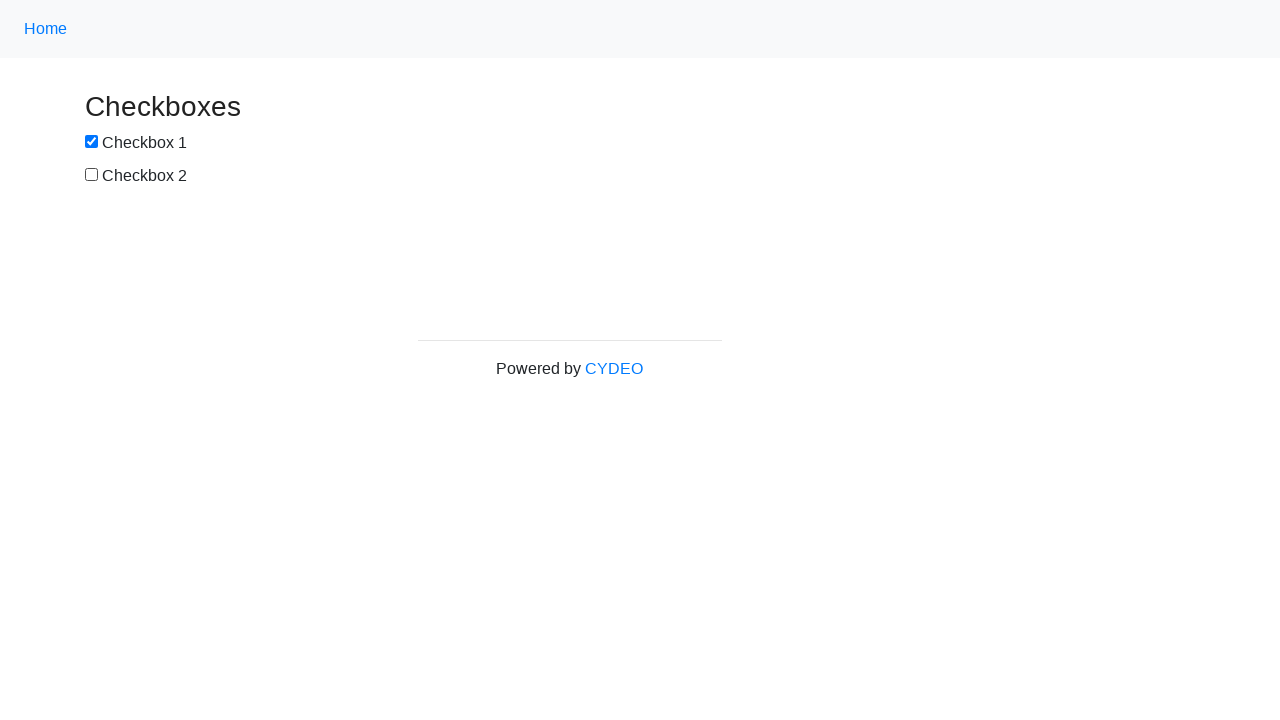

Verified checkbox 2 is now unchecked
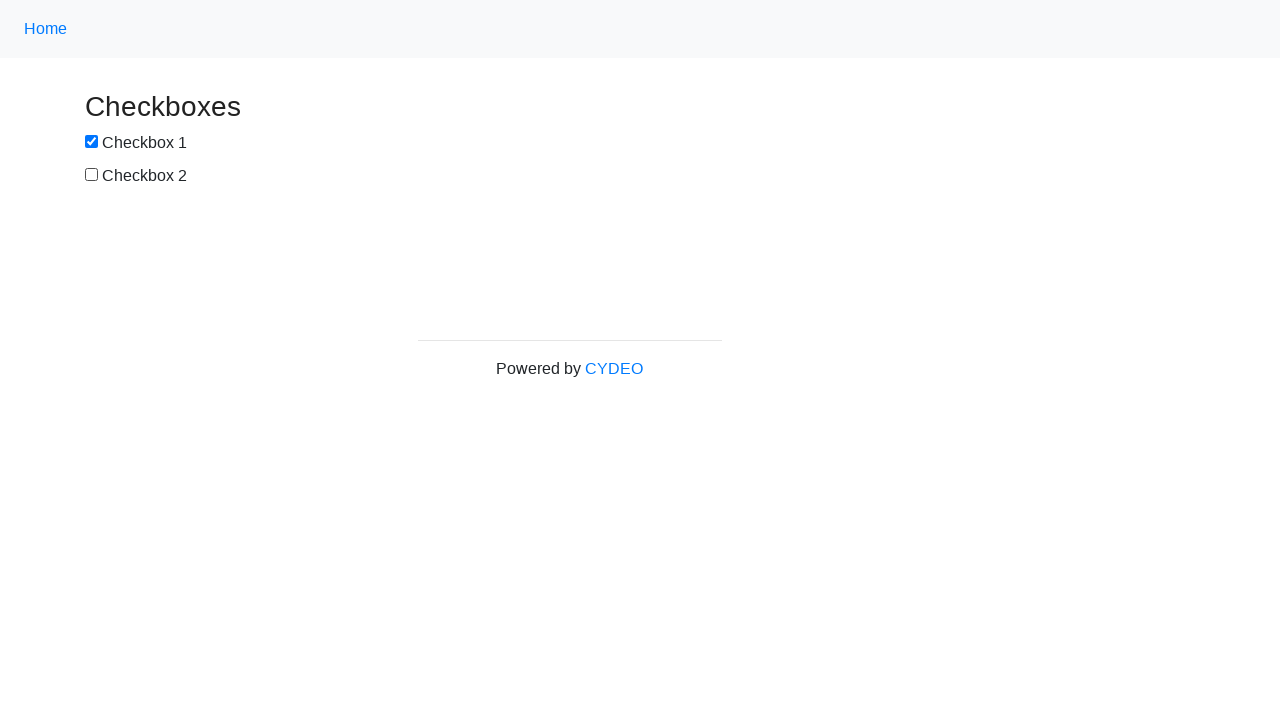

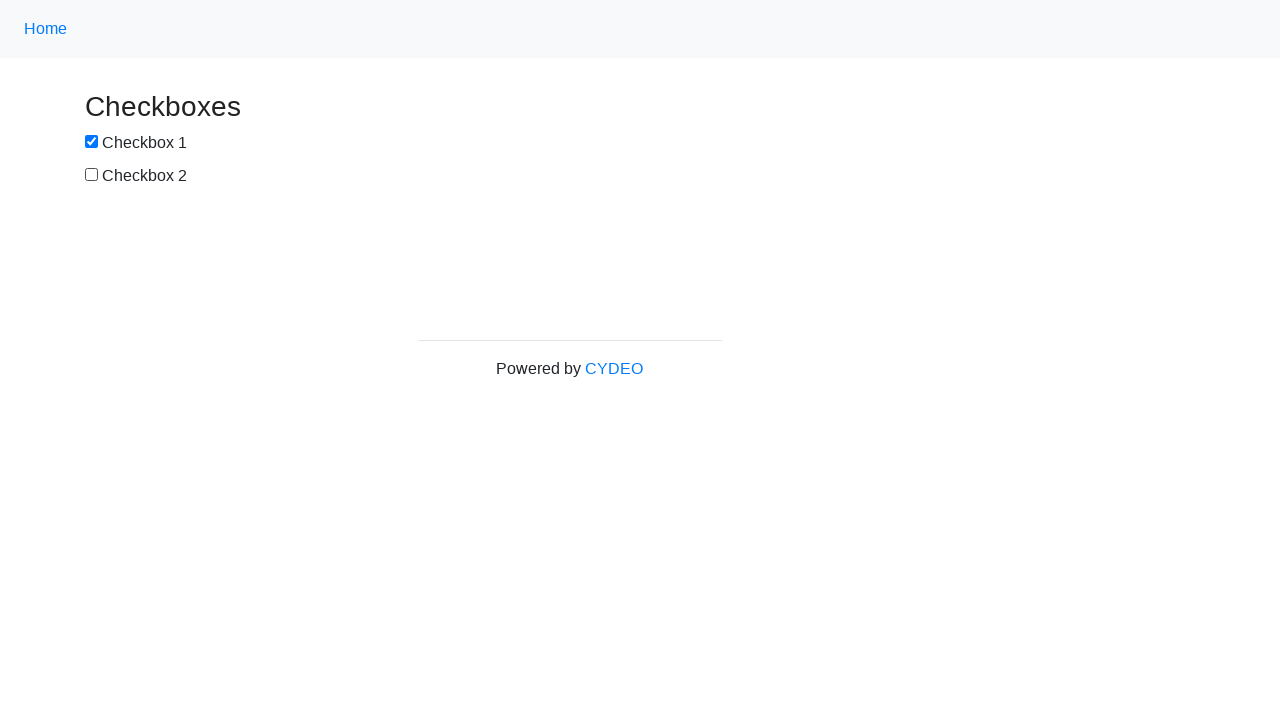